Tests subtraction with zero by calculating (-5) - 0 and verifying the result equals -5

Starting URL: https://testsheepnz.github.io/BasicCalculator.html

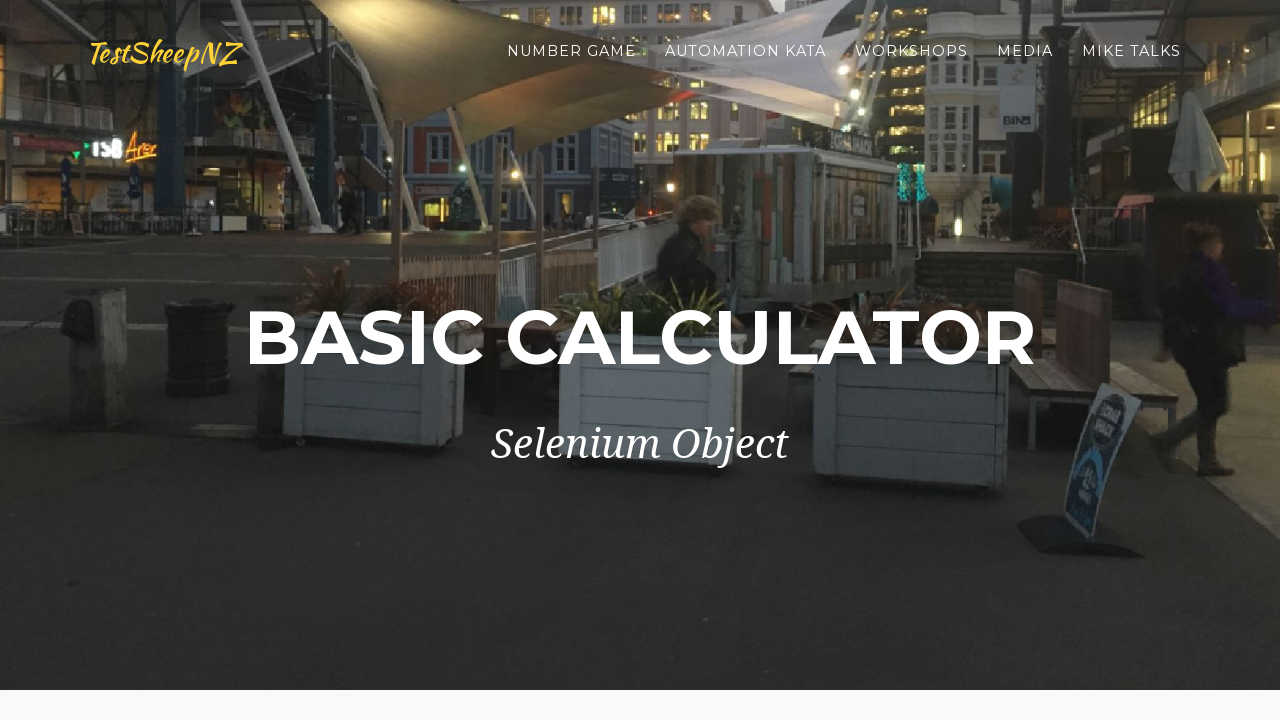

Filled first number field with -5 on #number1Field
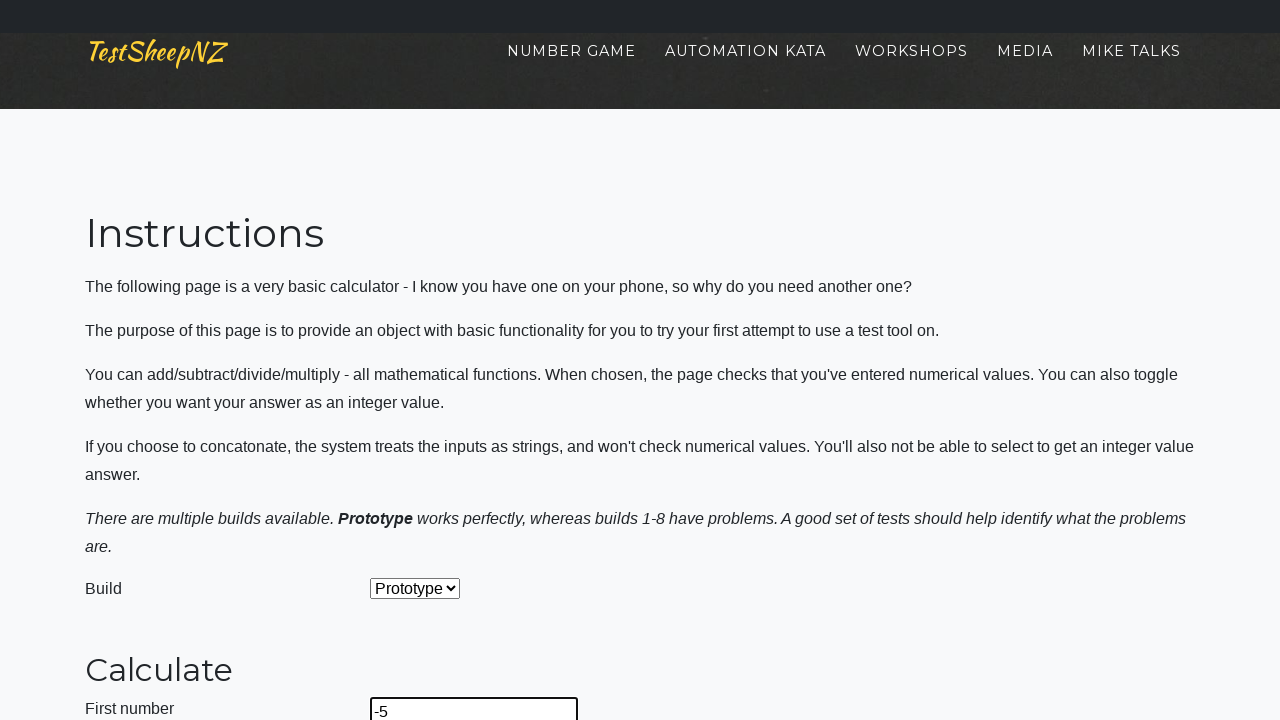

Filled second number field with 0 on #number2Field
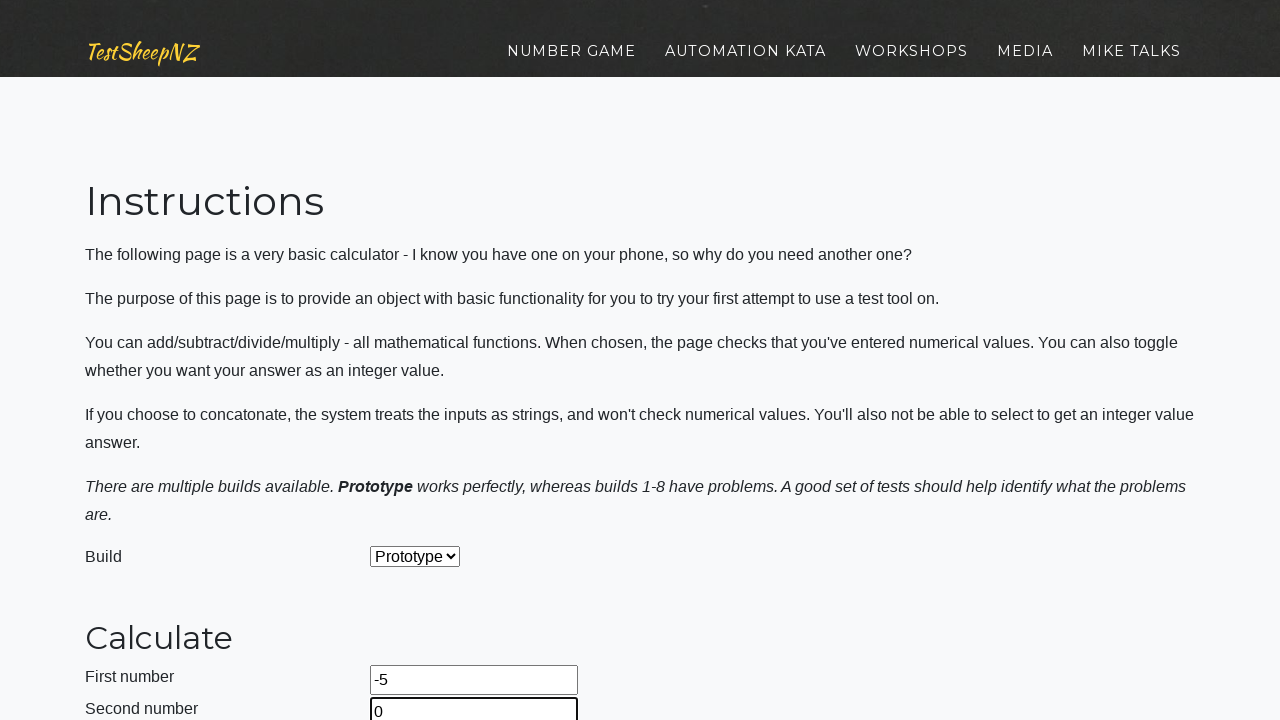

Selected Subtract operation from dropdown on #selectOperationDropdown
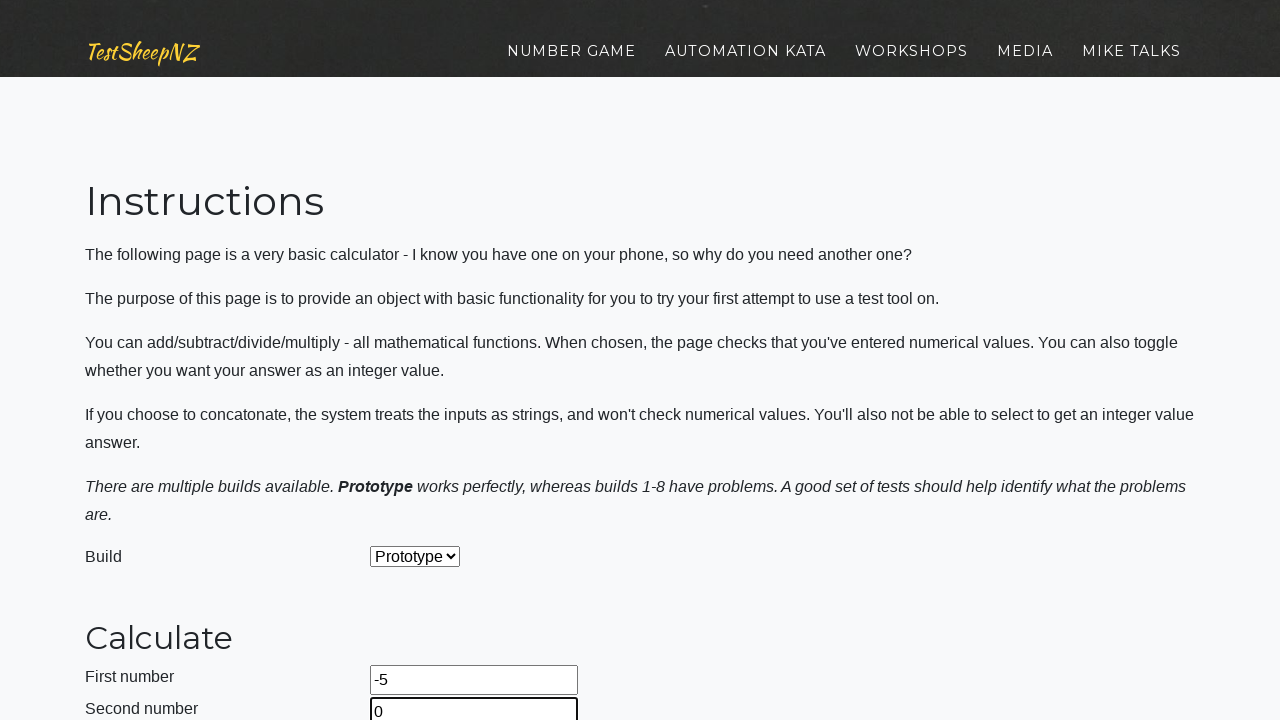

Clicked calculate button to perform subtraction at (422, 361) on #calculateButton
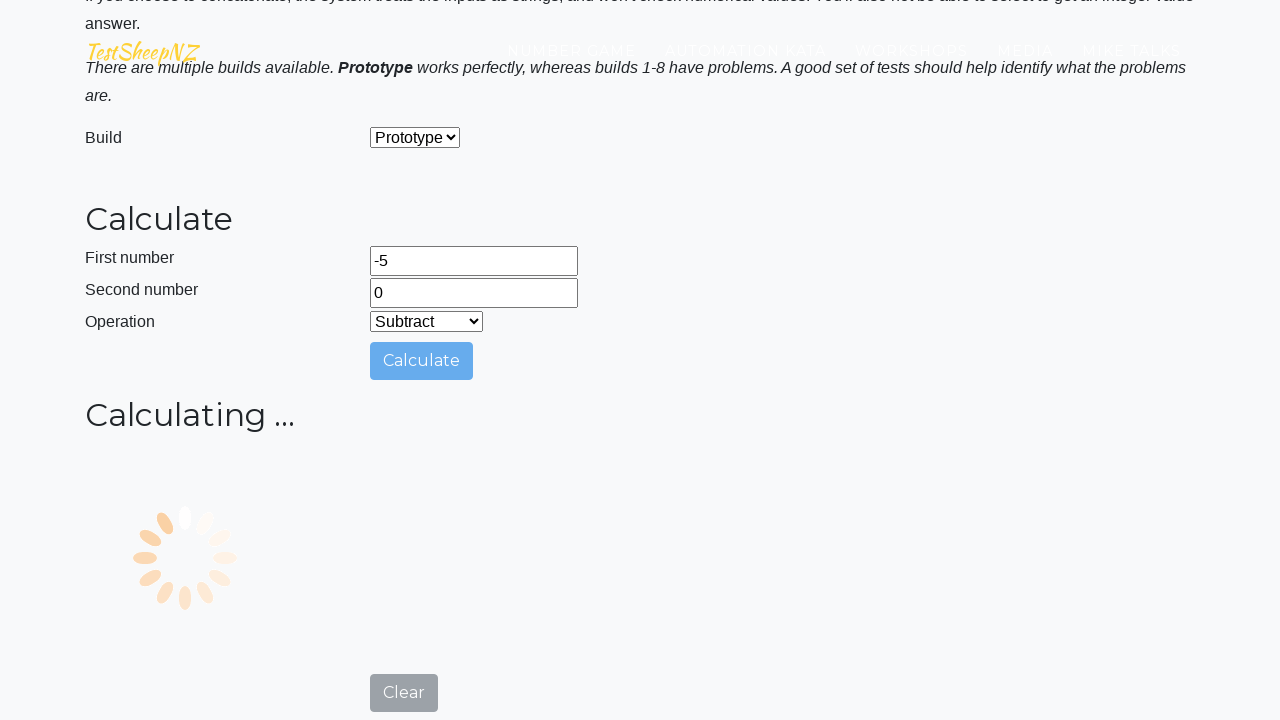

Result field appeared with answer
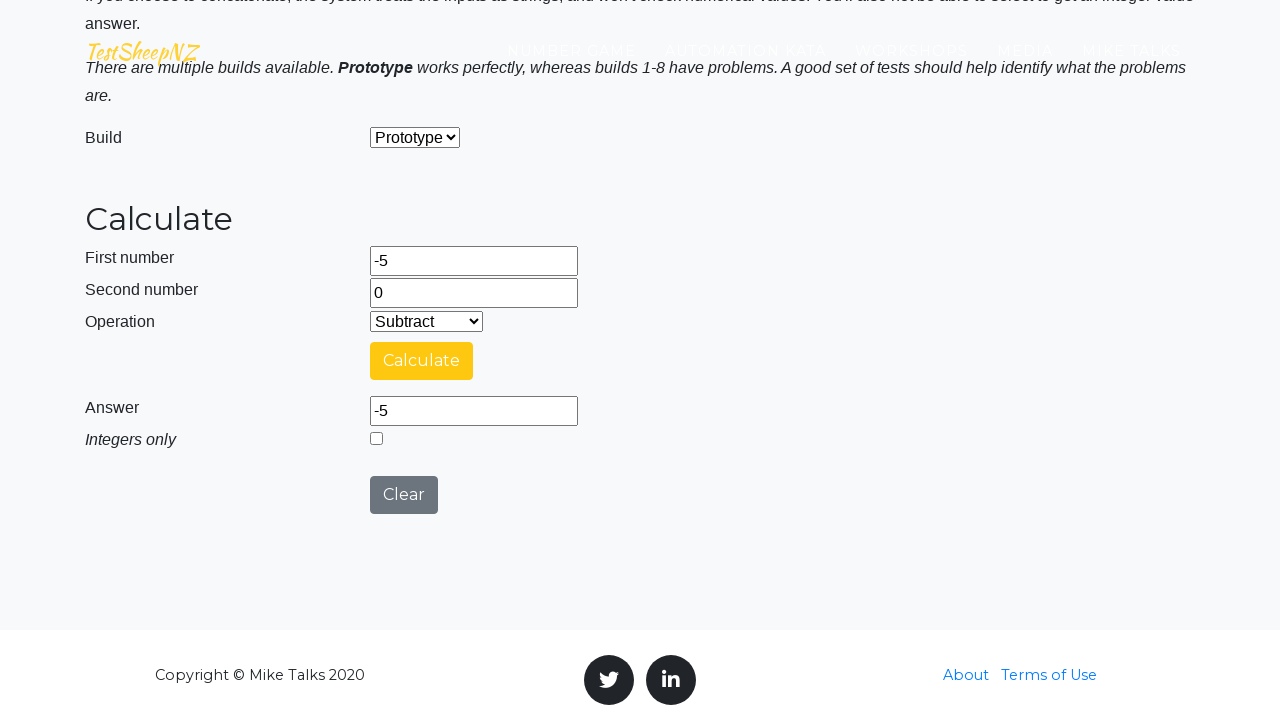

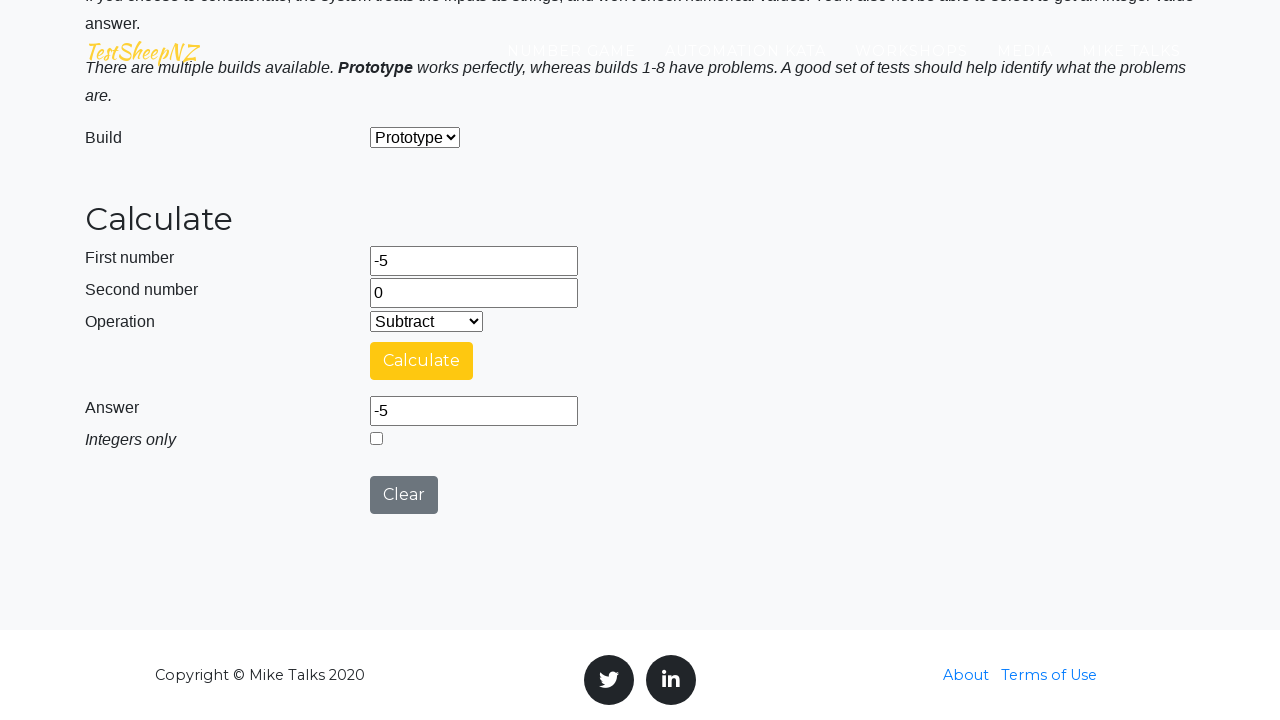